Tests Bootstrap dropdown functionality by clicking on a dropdown menu and waiting for the dropdown items to be visible

Starting URL: http://seleniumpractise.blogspot.com/2016/08/bootstrap-dropdown-example-for-selenium.html

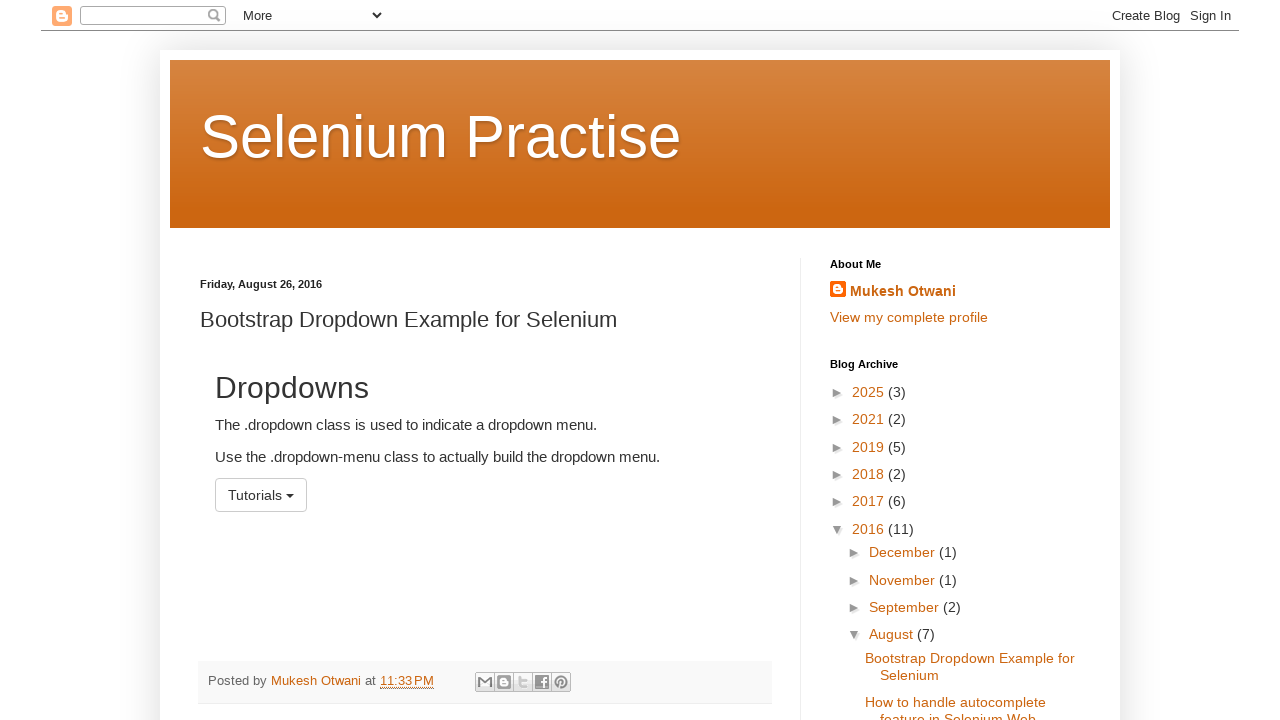

Clicked on the dropdown menu button at (261, 495) on #menu1
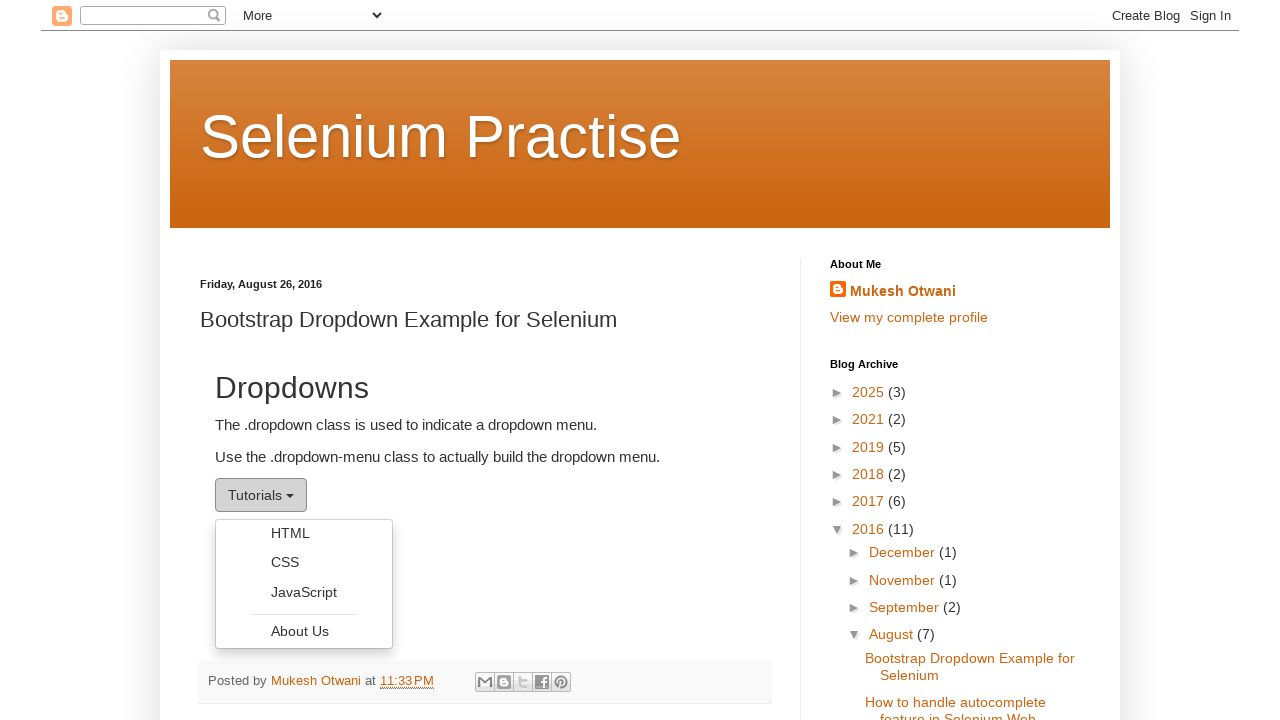

Dropdown items became visible
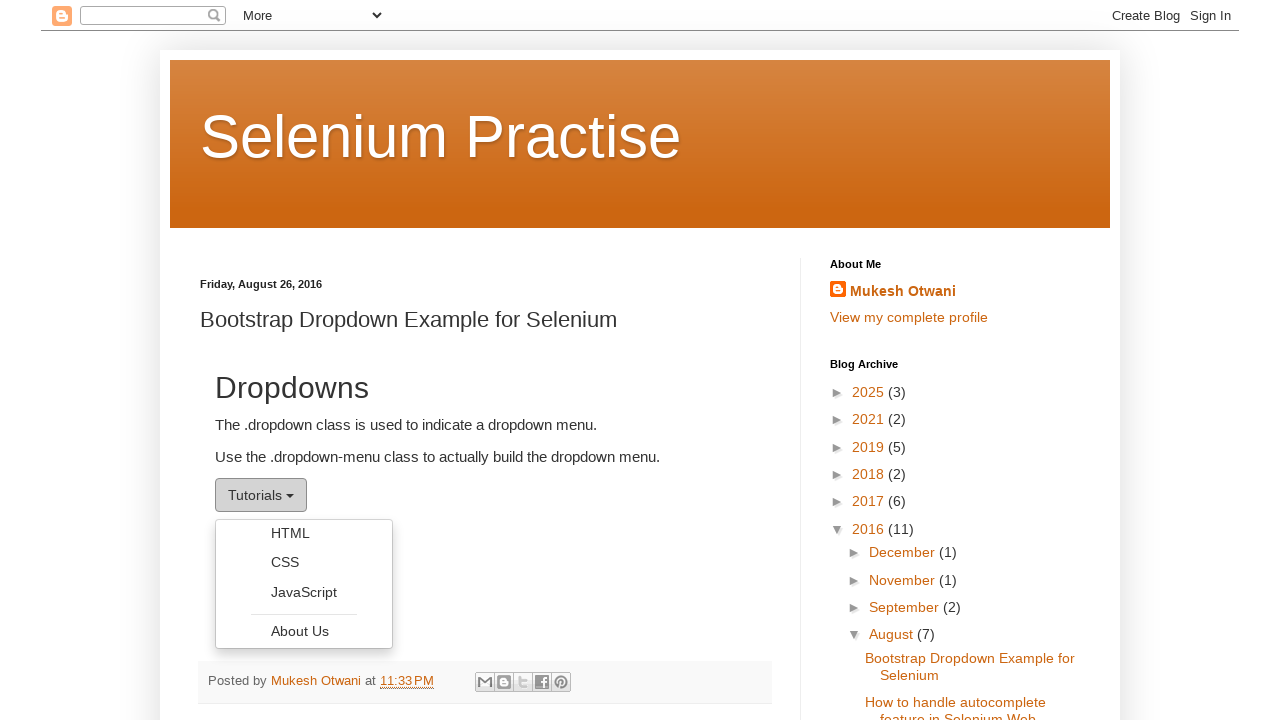

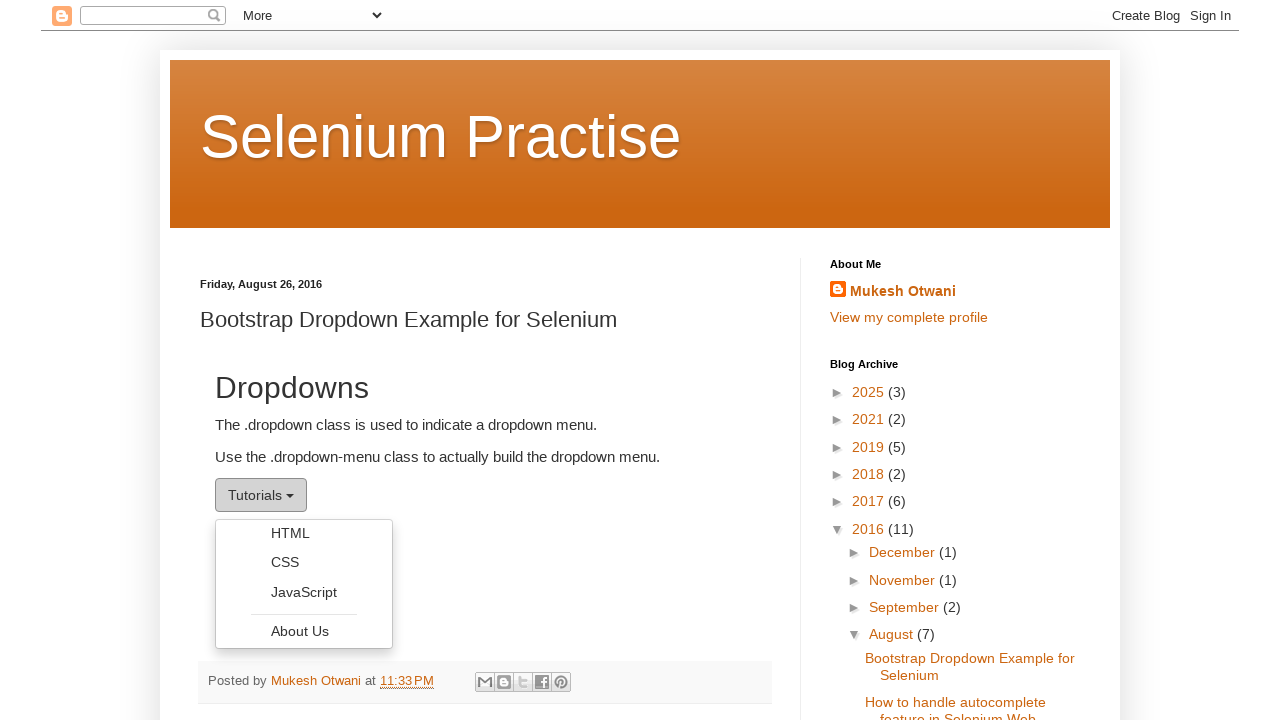